Tests that todo data persists after page reload

Starting URL: https://demo.playwright.dev/todomvc

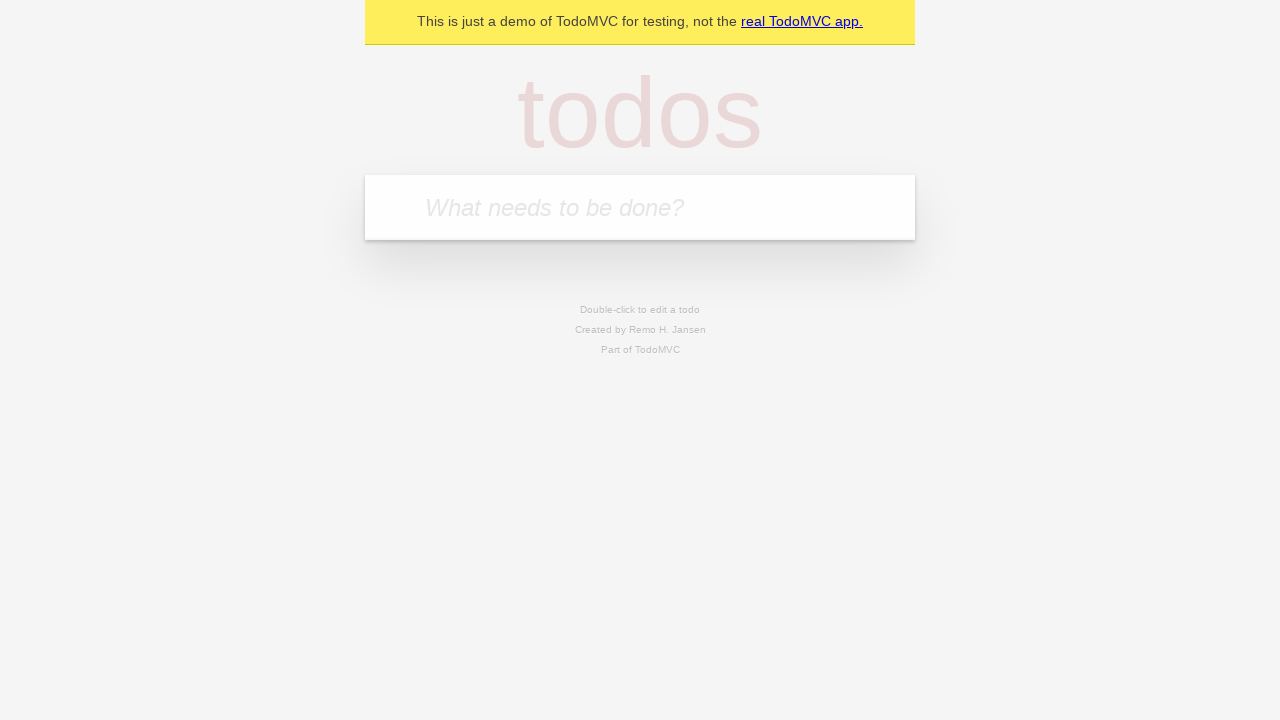

Filled todo input with 'buy some cheese' on internal:attr=[placeholder="What needs to be done?"i]
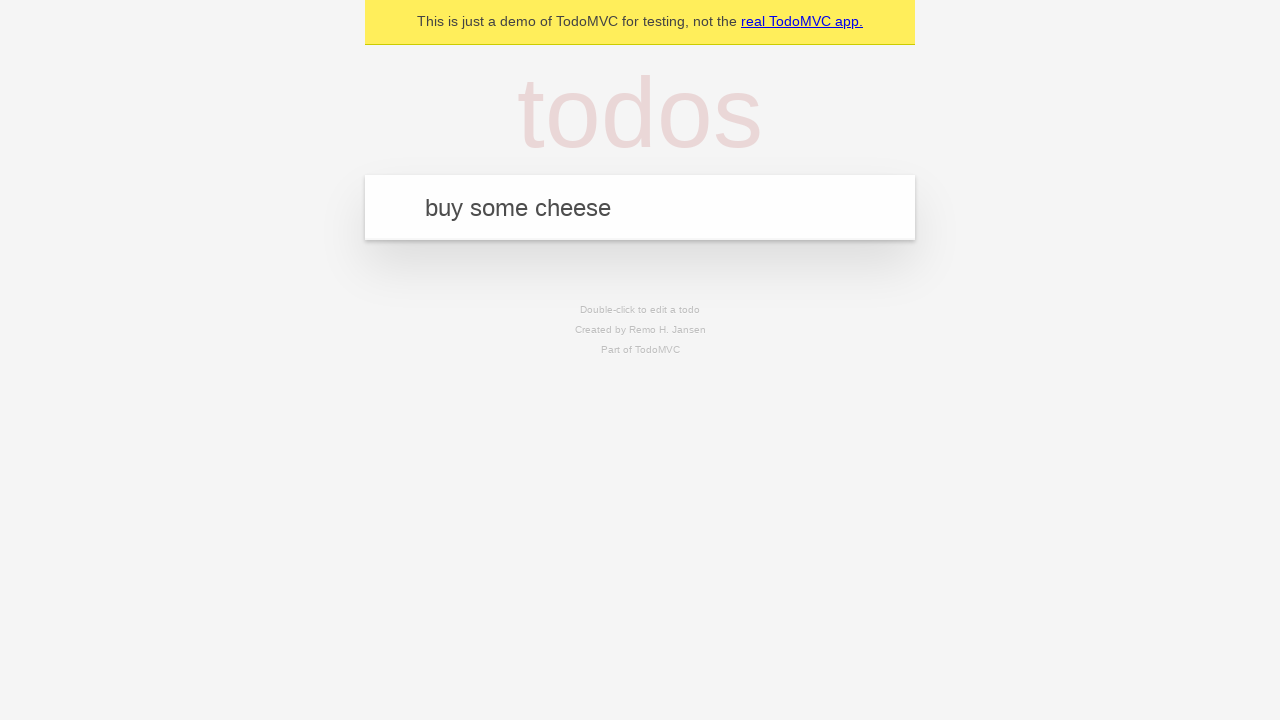

Pressed Enter to add first todo on internal:attr=[placeholder="What needs to be done?"i]
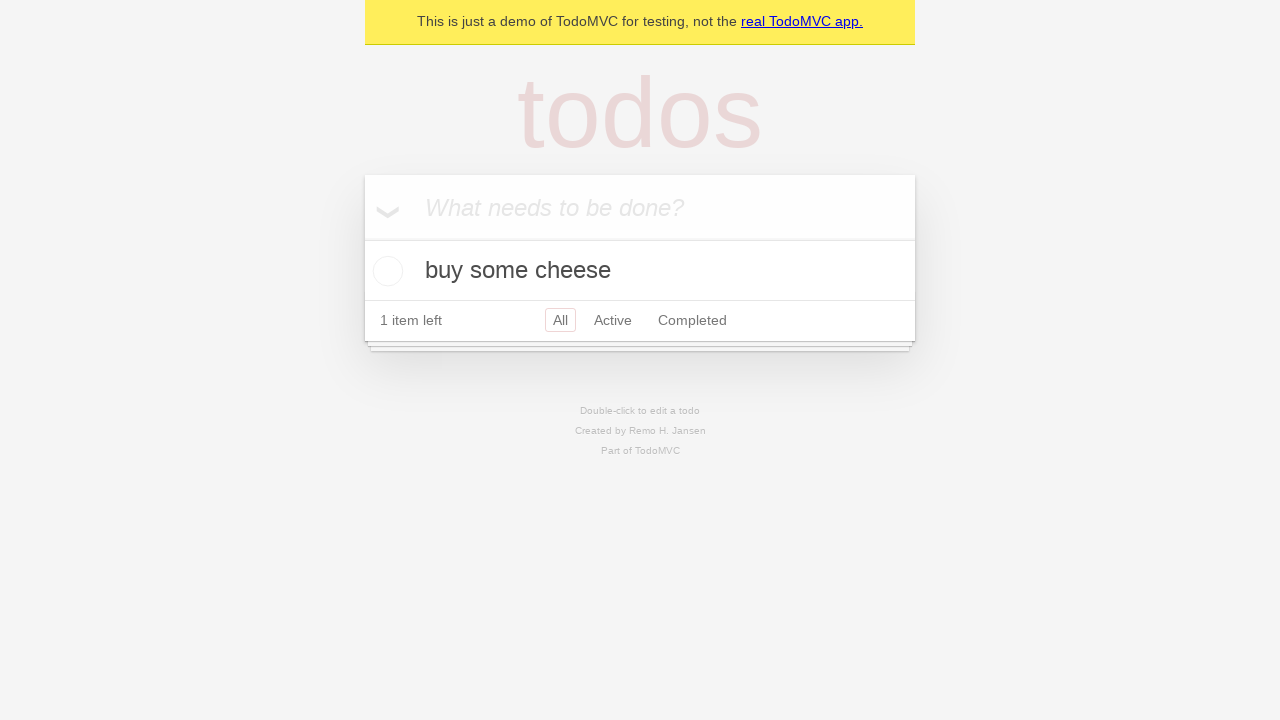

Filled todo input with 'feed the cat' on internal:attr=[placeholder="What needs to be done?"i]
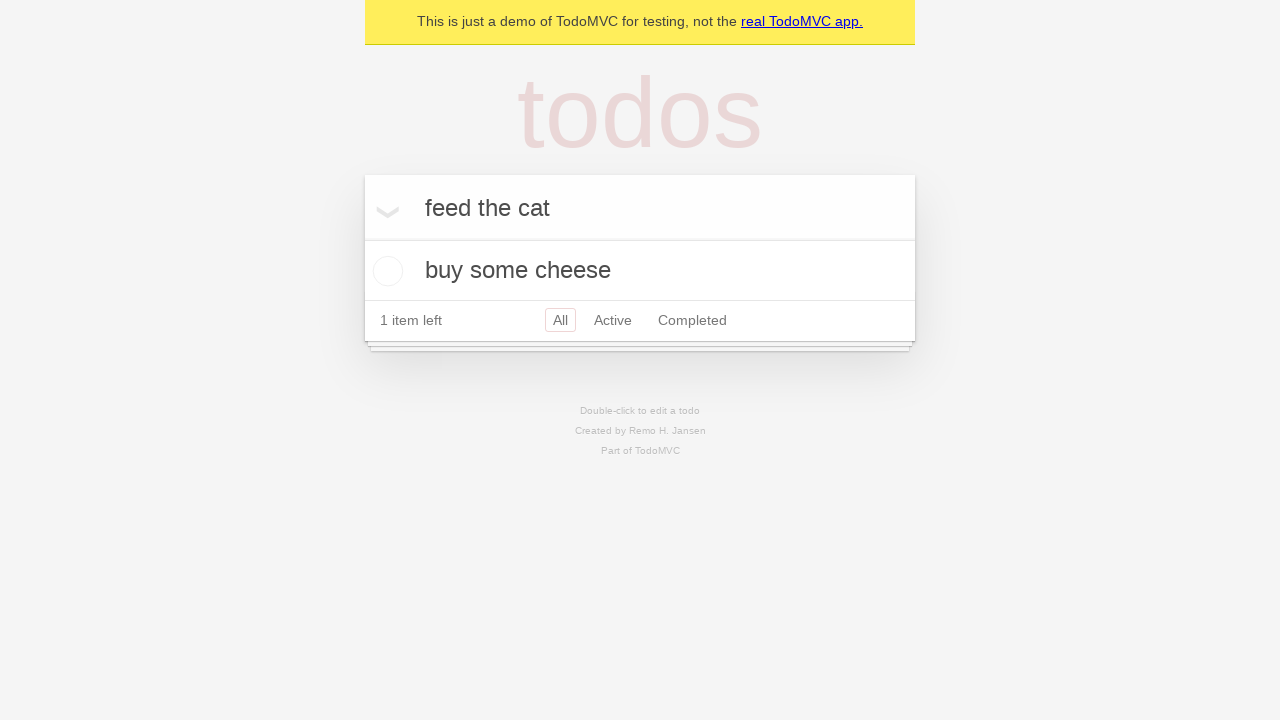

Pressed Enter to add second todo on internal:attr=[placeholder="What needs to be done?"i]
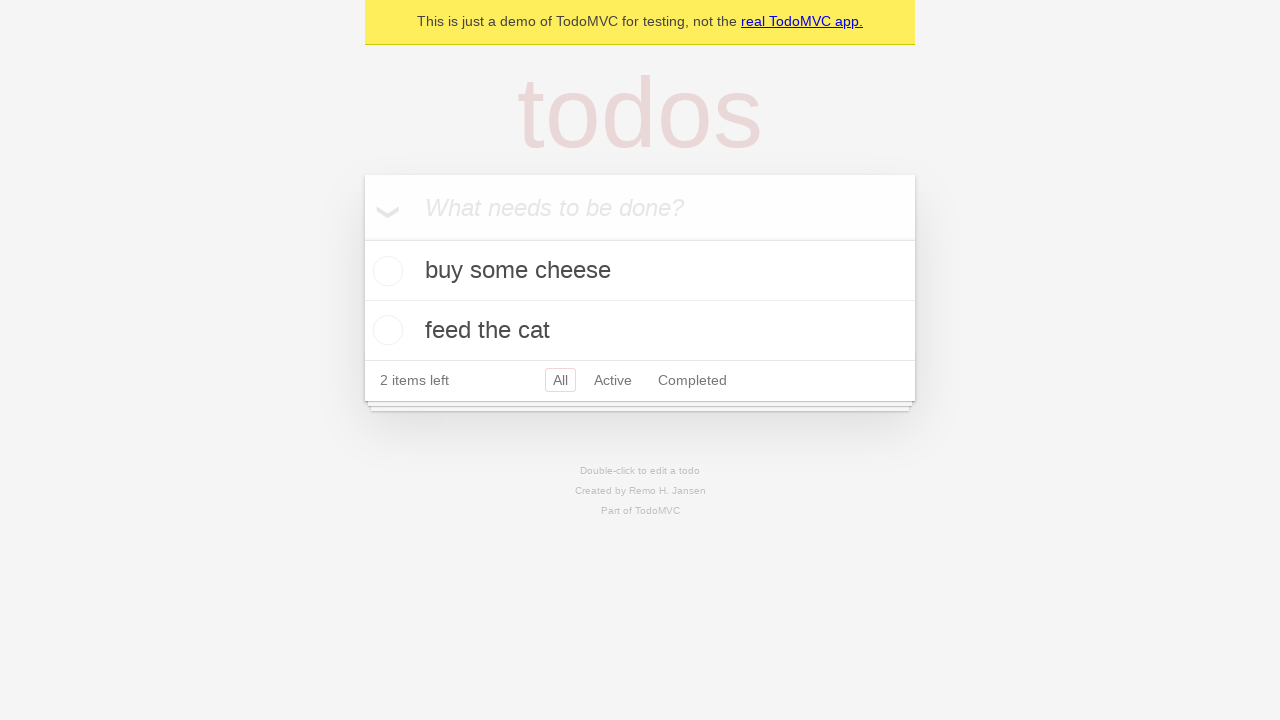

Checked first todo item at (385, 271) on internal:testid=[data-testid="todo-item"s] >> nth=0 >> internal:role=checkbox
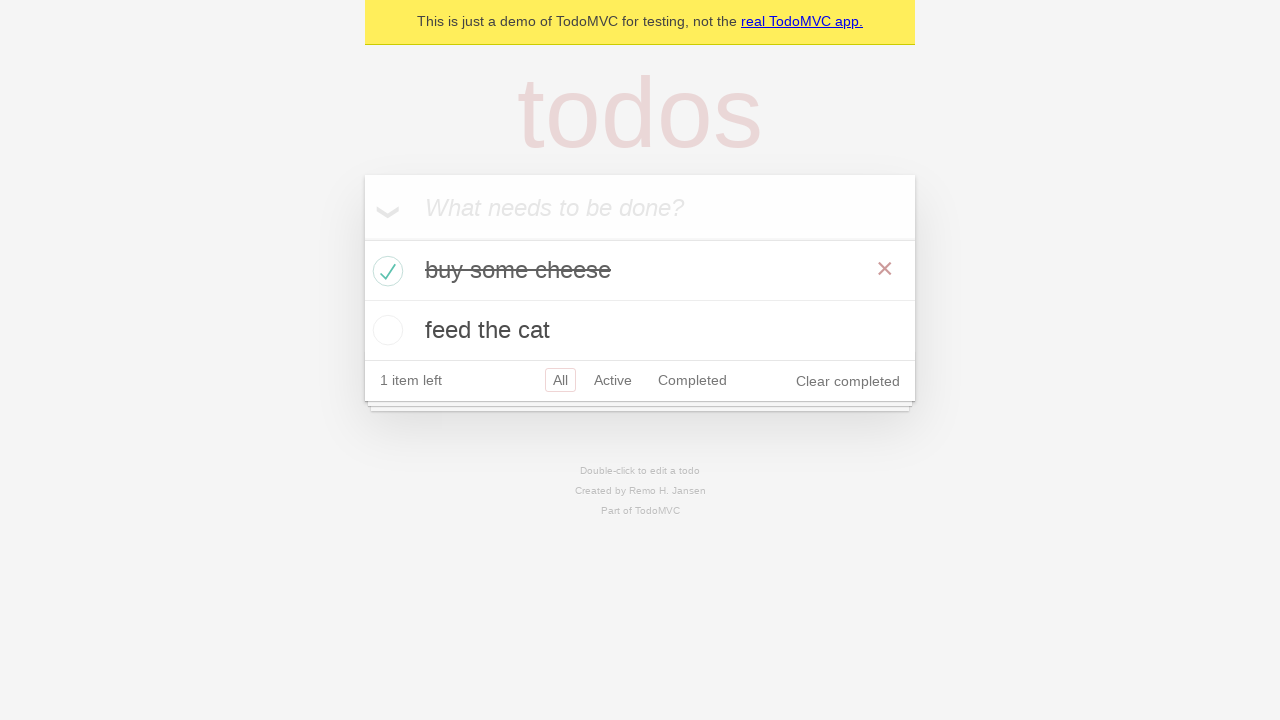

Reloaded page to test data persistence
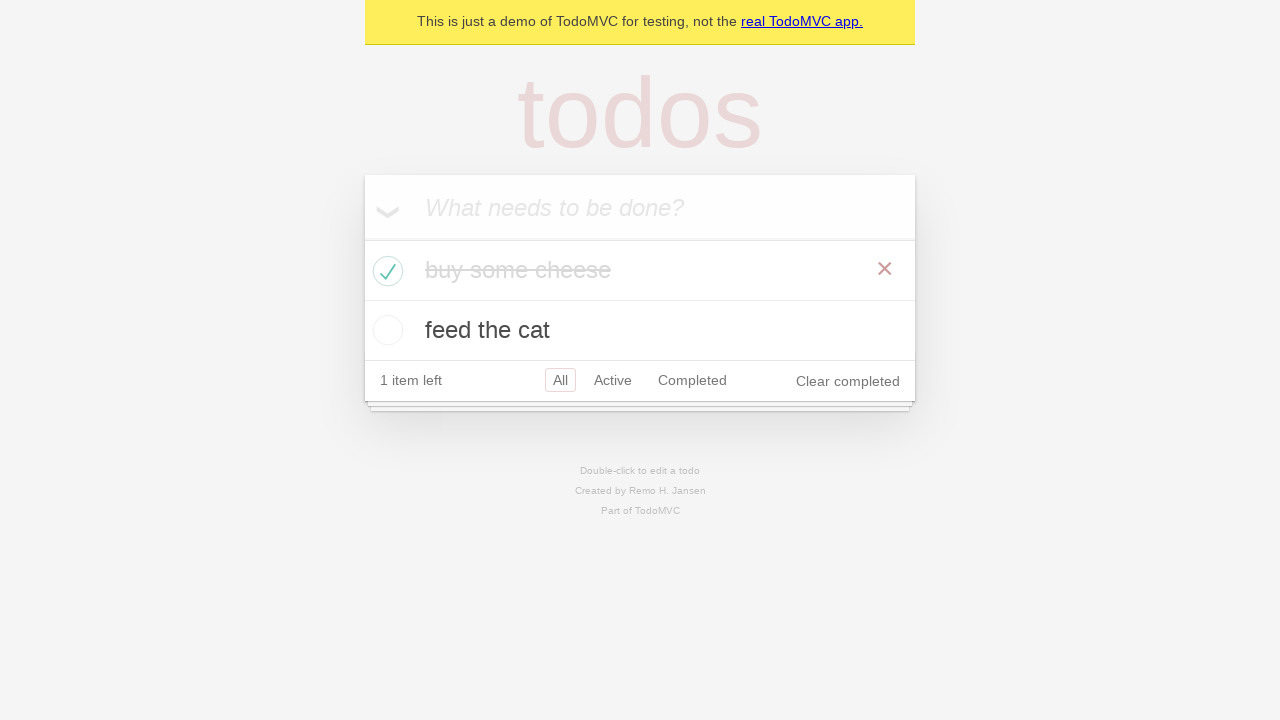

Waited for todo items to reappear after reload
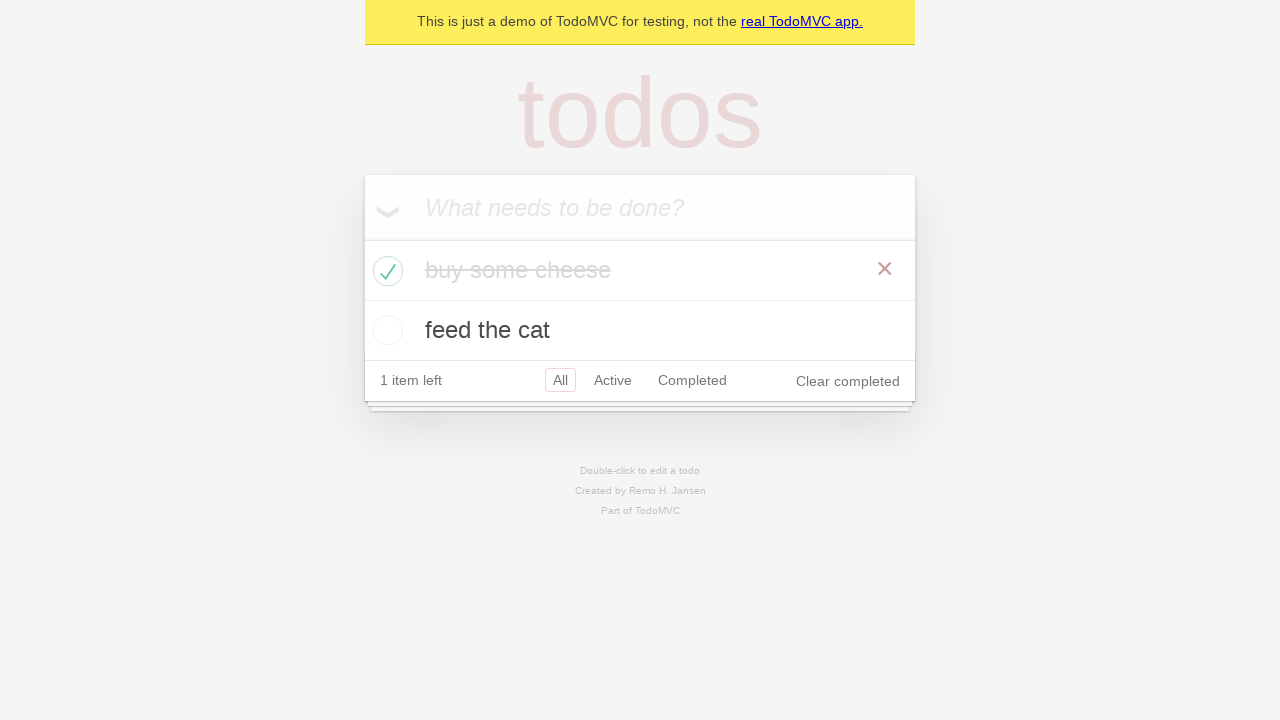

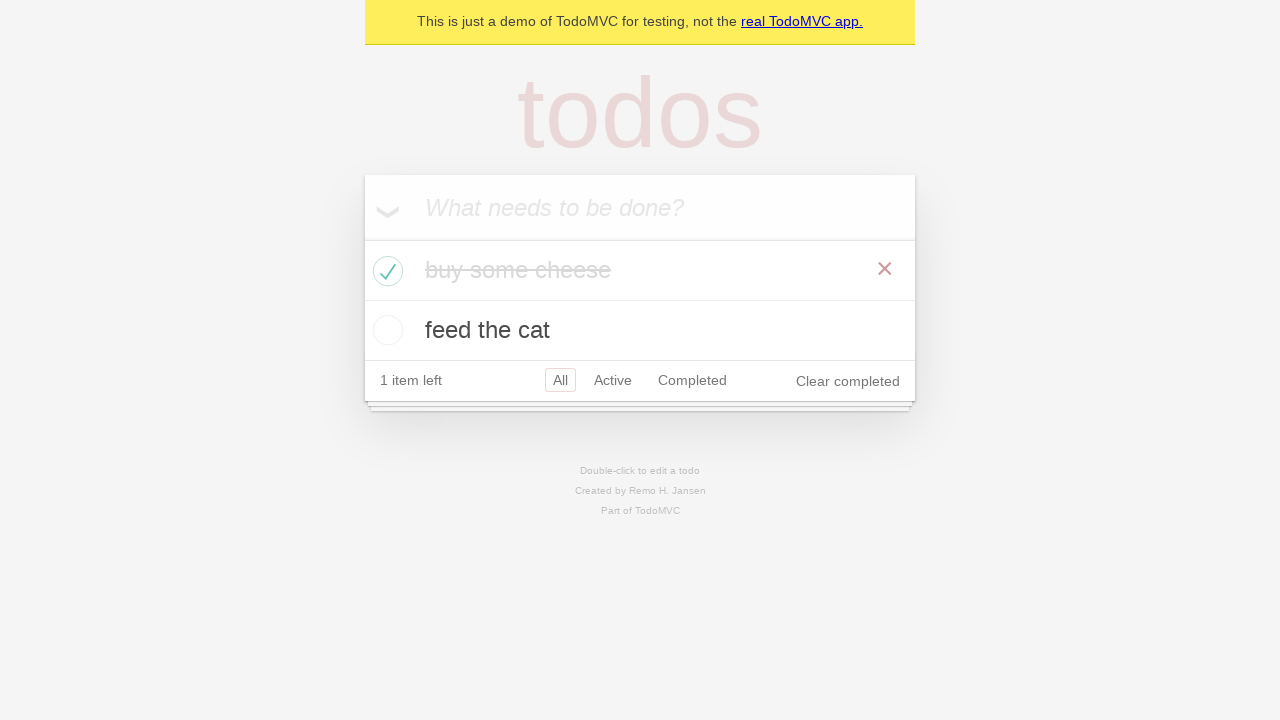